Tests double-click functionality on a button, handles the resulting alert, and checks if a button element is enabled on the page

Starting URL: https://omayo.blogspot.com/

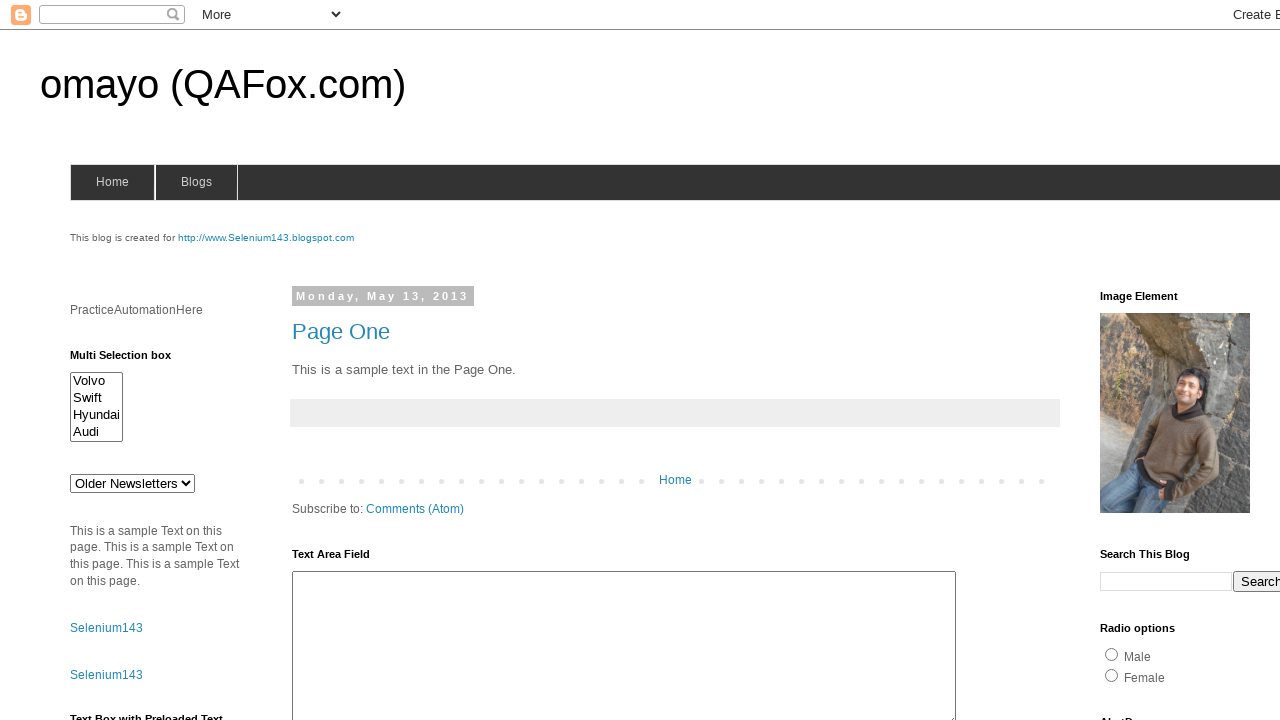

Double-clicked the 'Double click Here' button at (129, 365) on button:has-text('Double click Here')
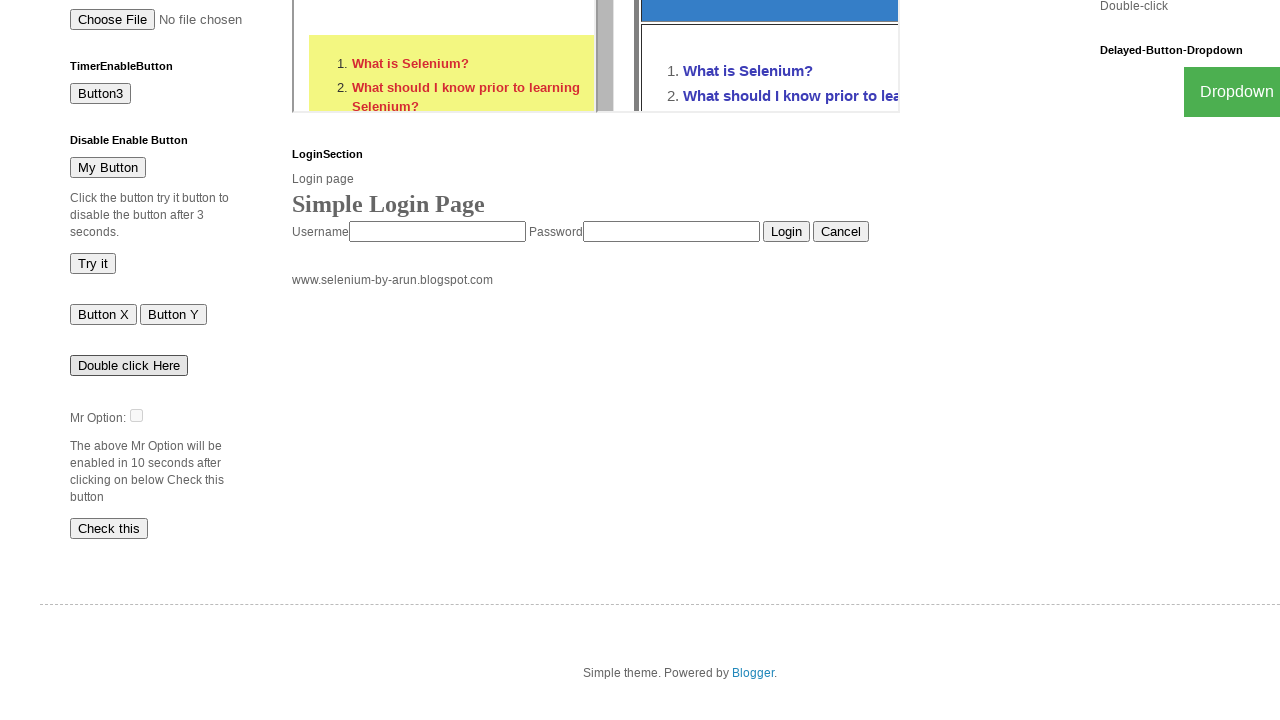

Set up dialog handler to accept alerts
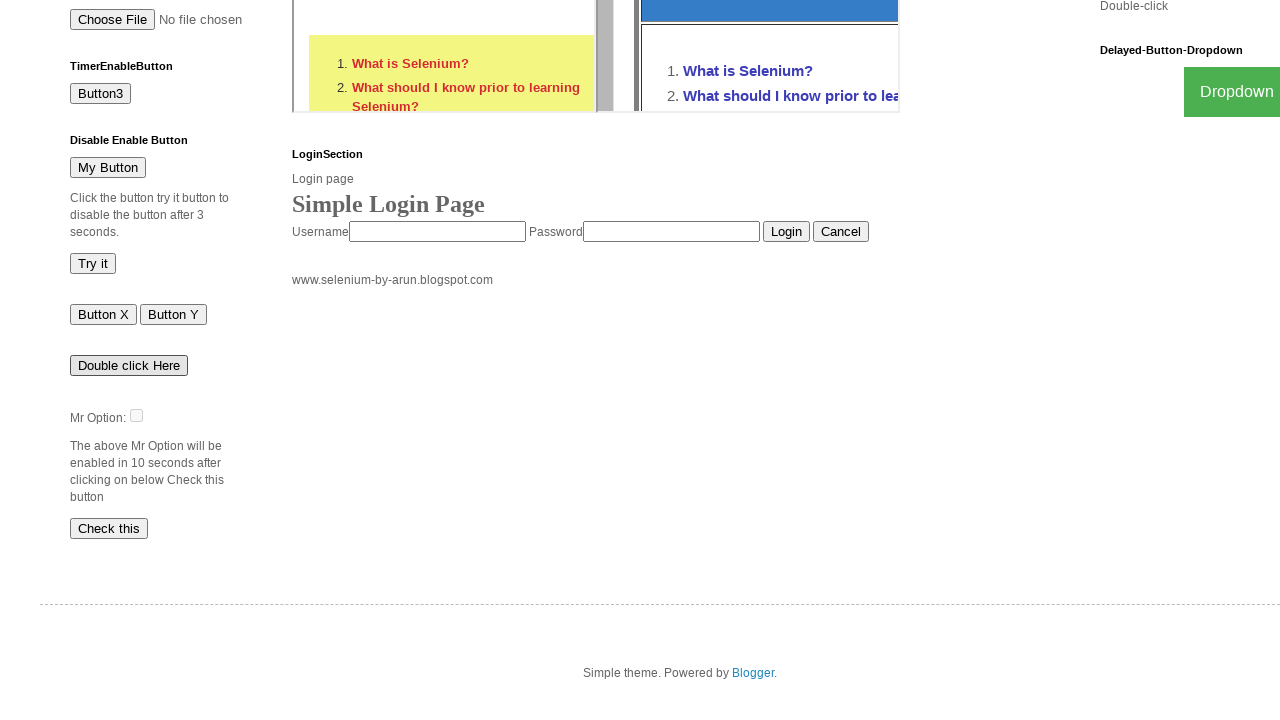

Waited 1000ms for alert processing
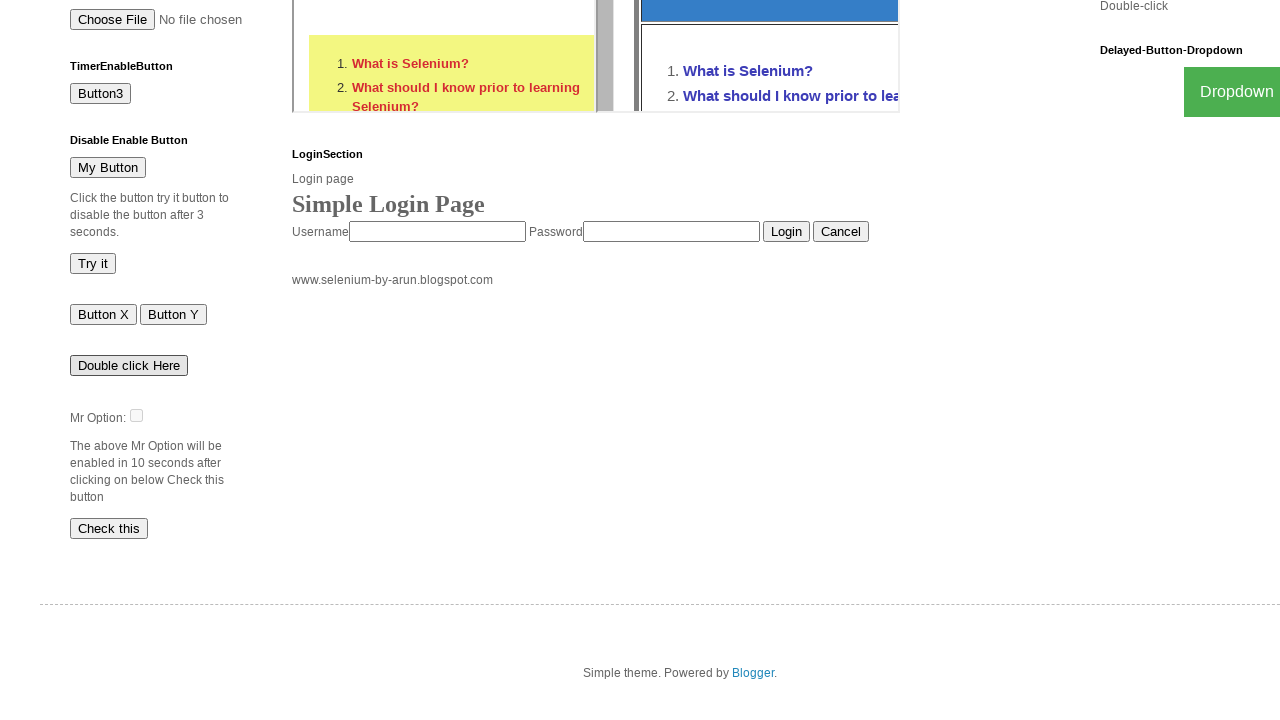

Located input element with id 'tb2'
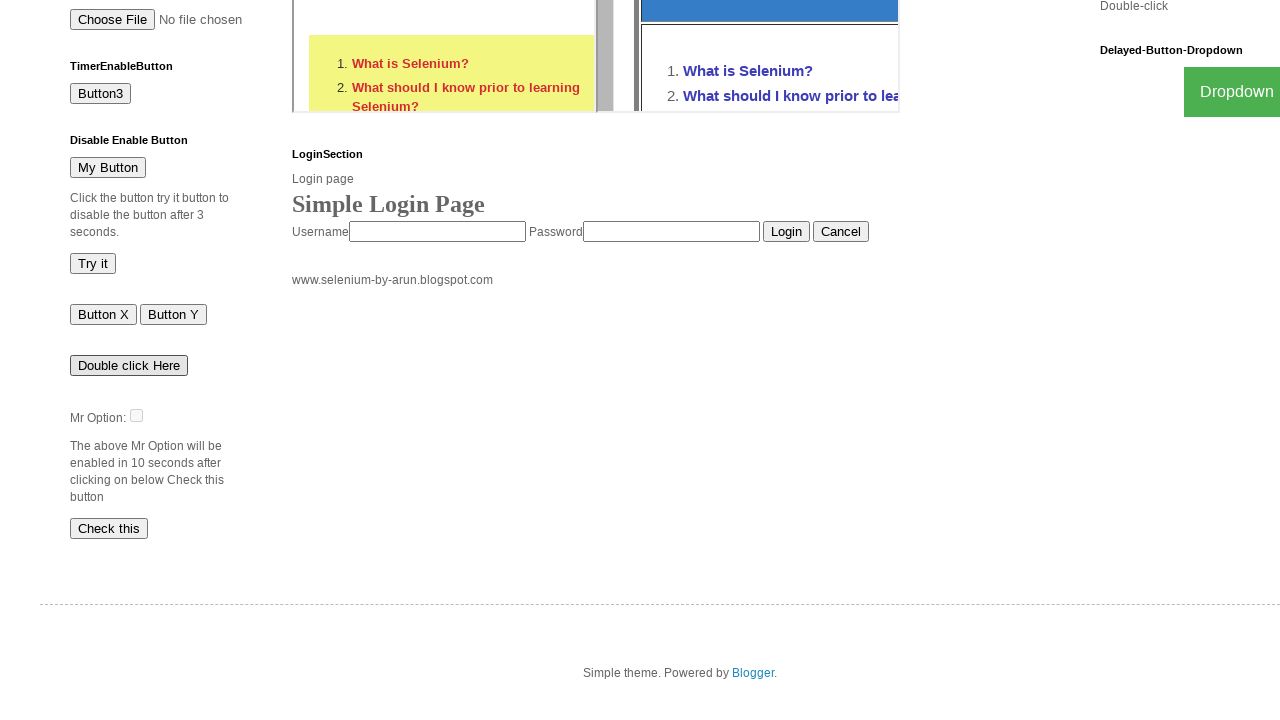

Checked if element is enabled: False
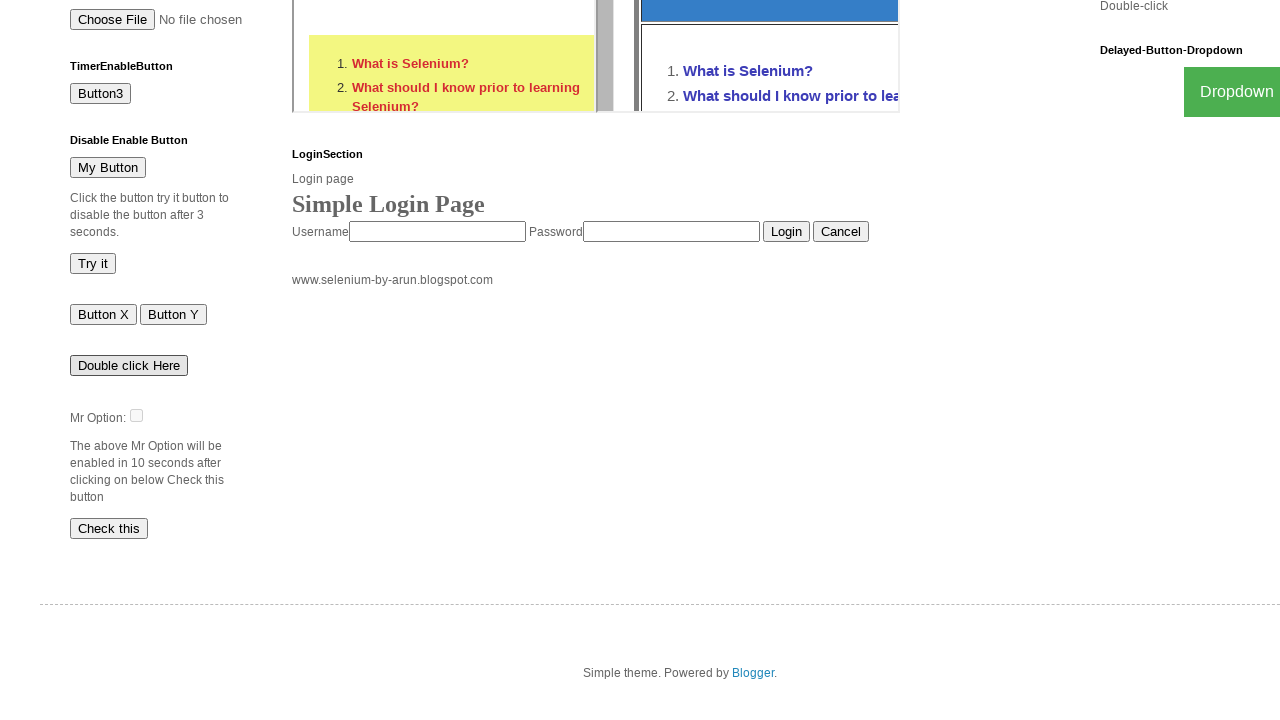

Printed button enabled status: False
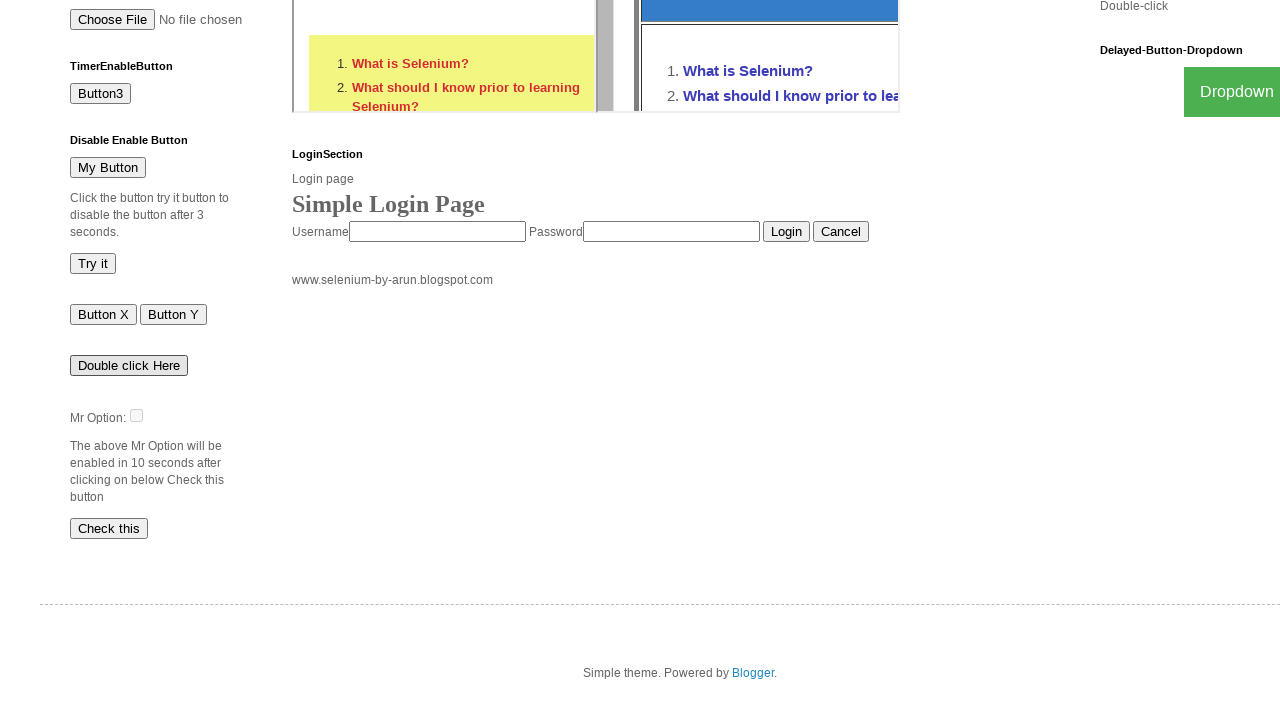

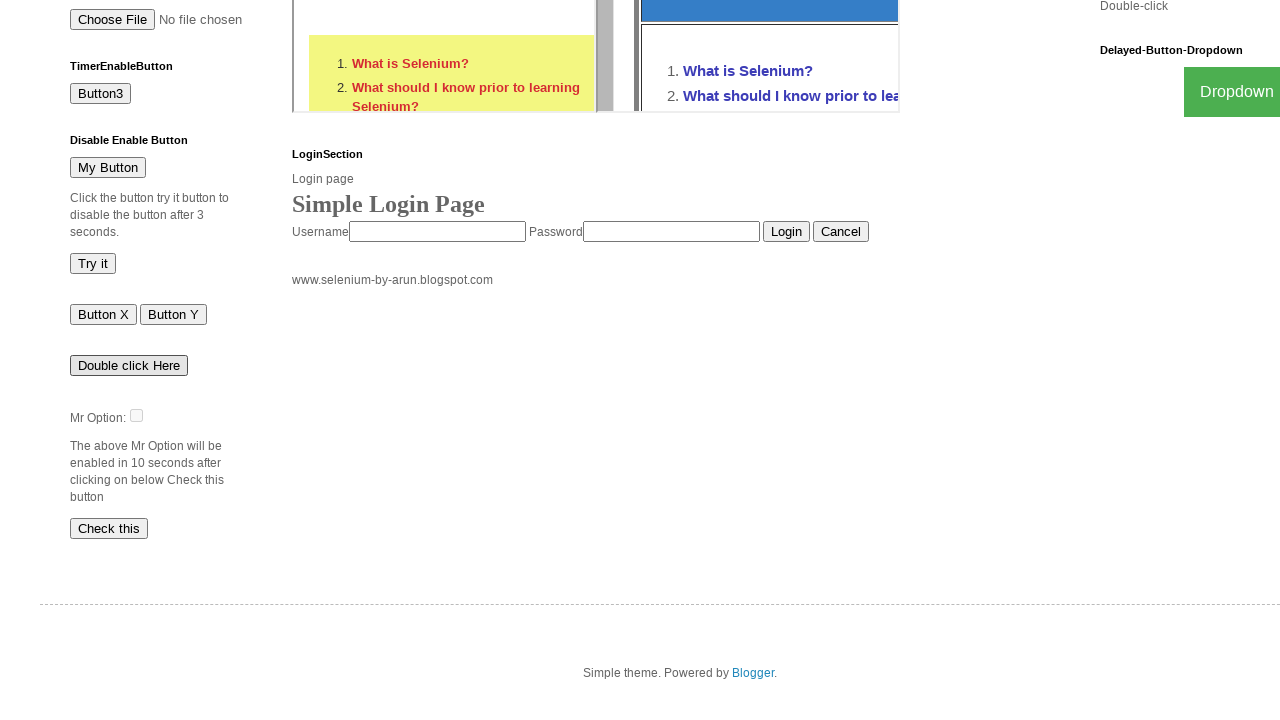